Tests that clicking the play button opens a video wrapper with a close button and iframe

Starting URL: https://aglgit.github.io/voltorb-flip/

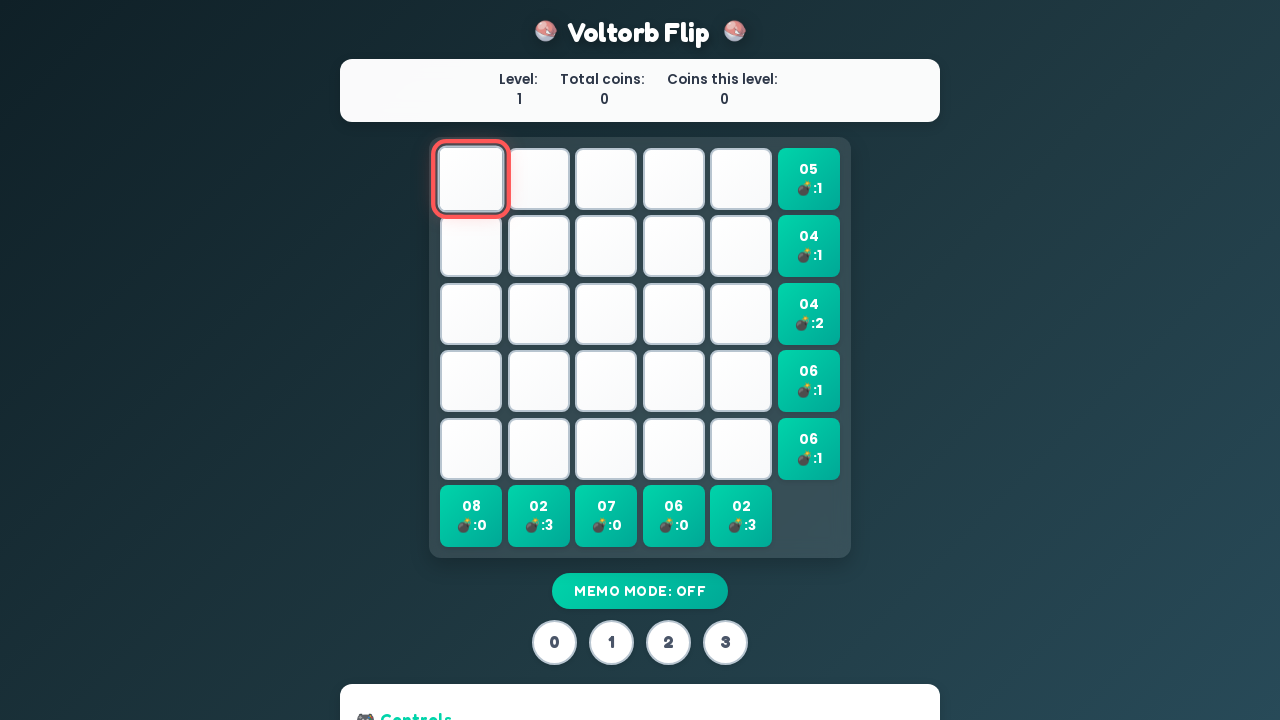

Clicked play button to open video wrapper at (640, 660) on #playbutton
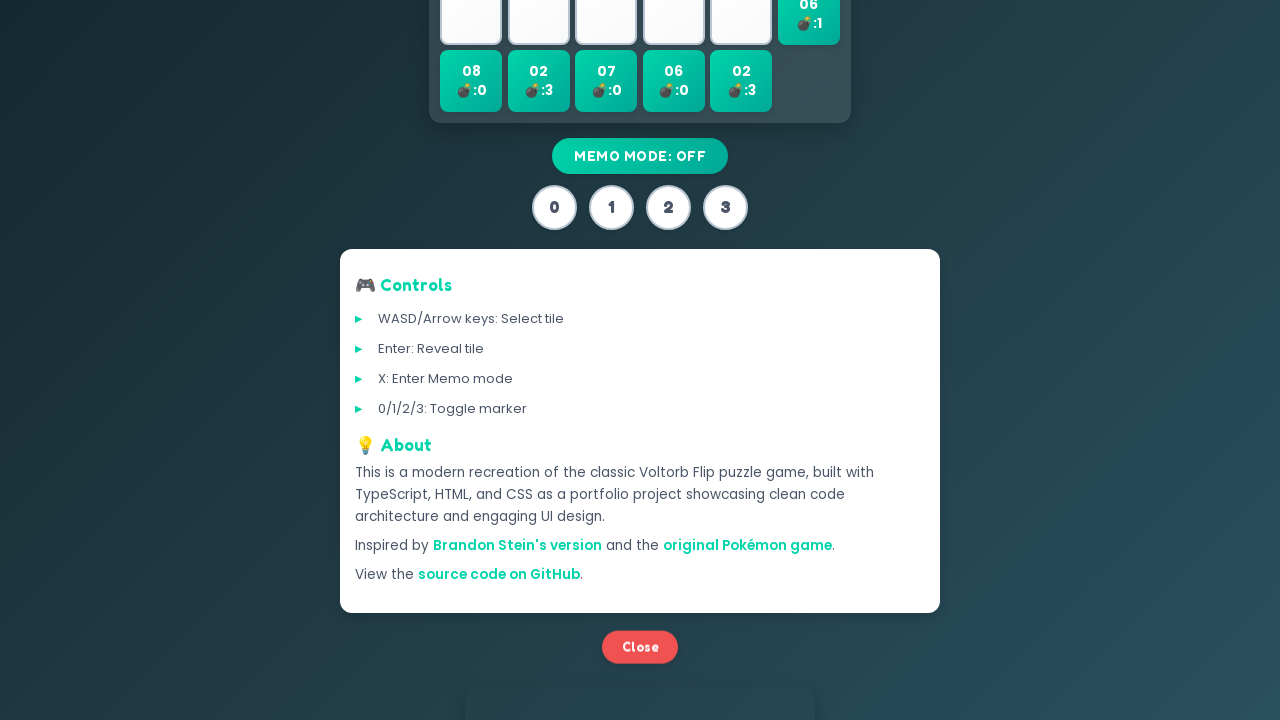

Video wrapper opened with Close button visible
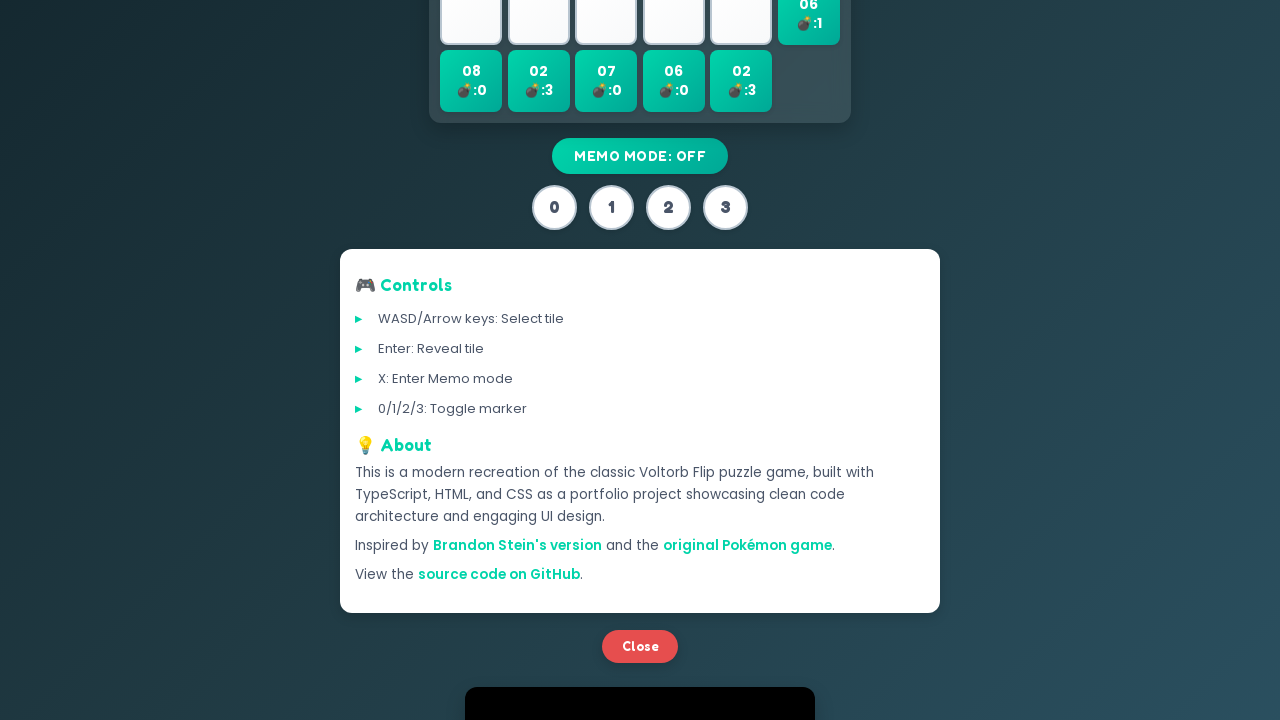

Verified iframe is loaded in video wrapper
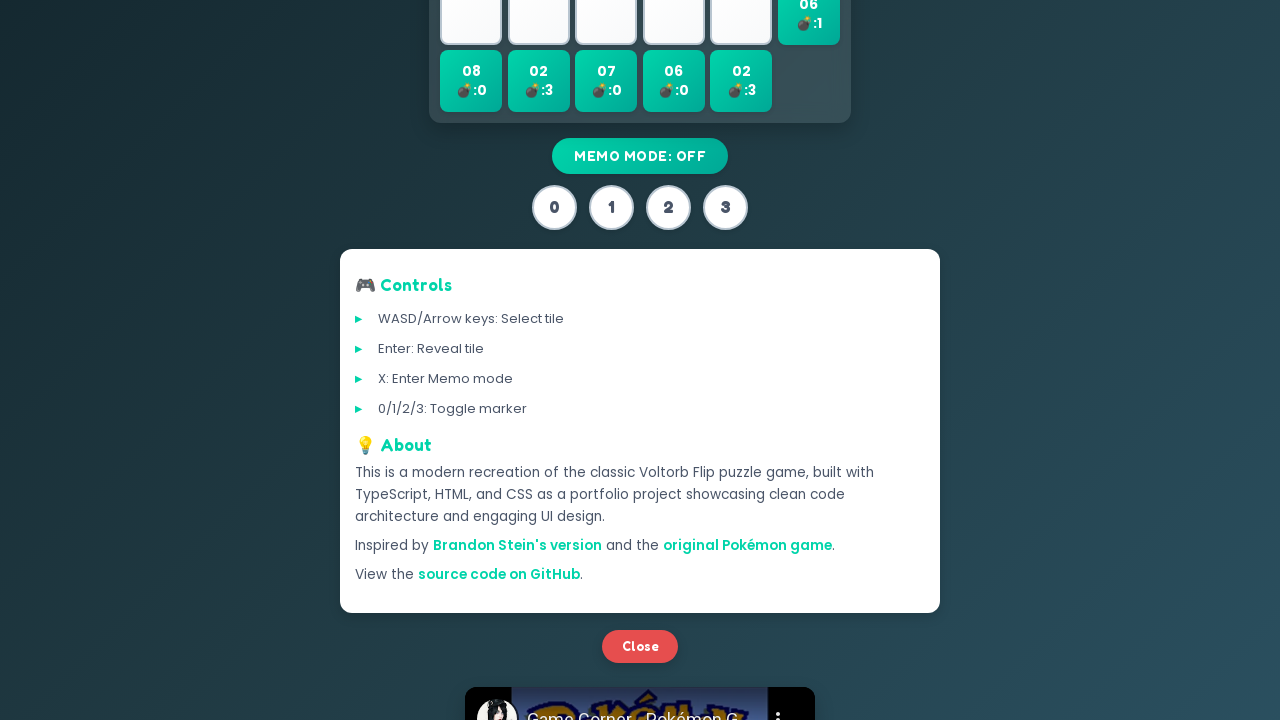

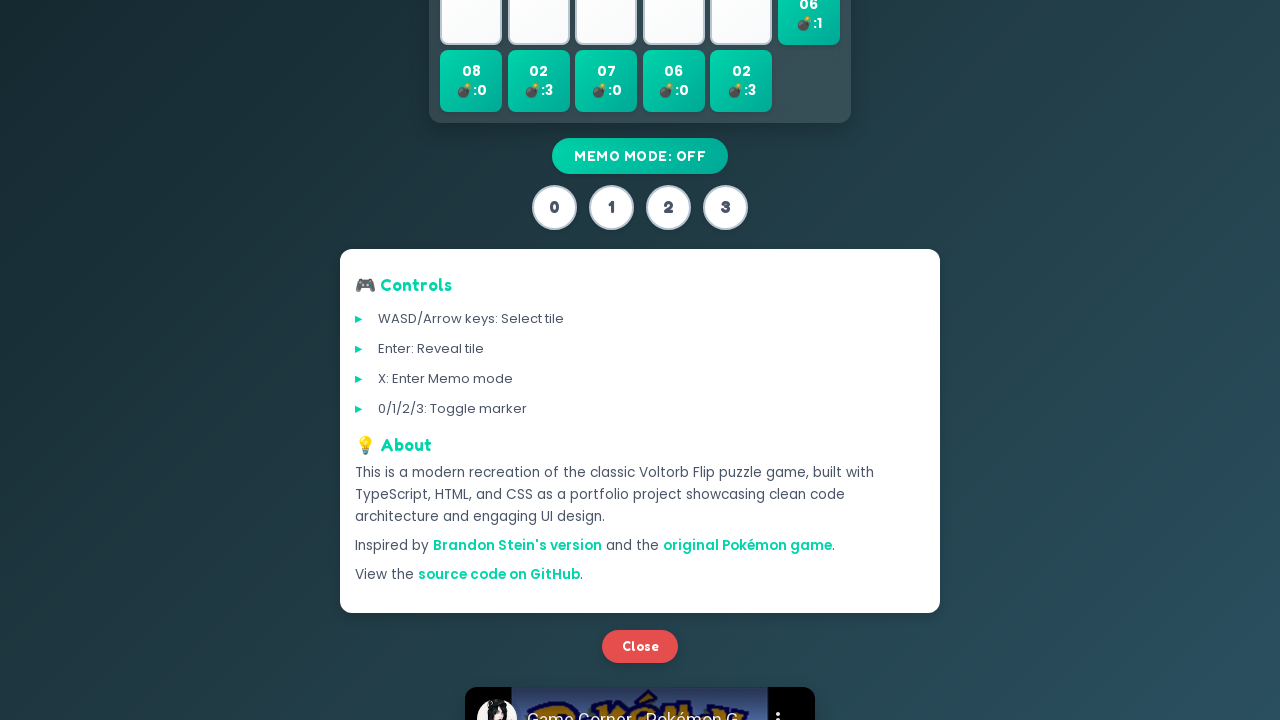